Tests dropdown selection functionality by selecting options from a dropdown menu by index

Starting URL: https://rahulshettyacademy.com/AutomationPractice/

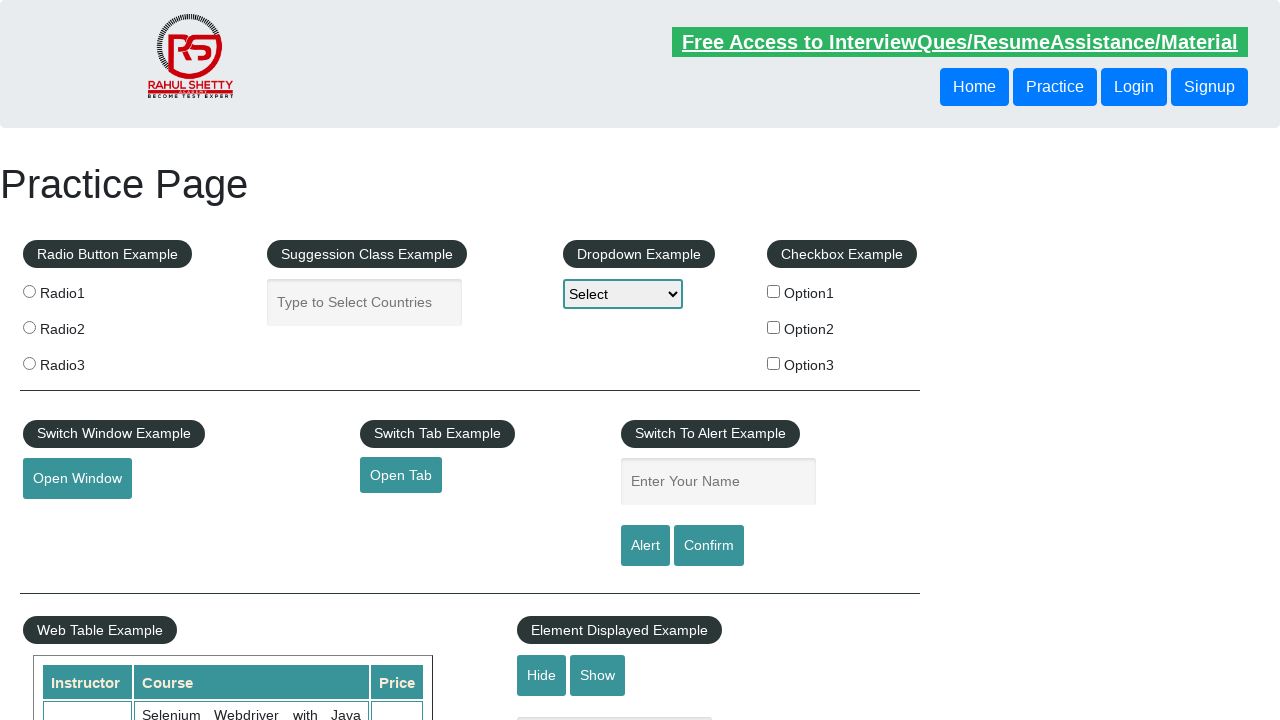

Waited for page DOM content to load
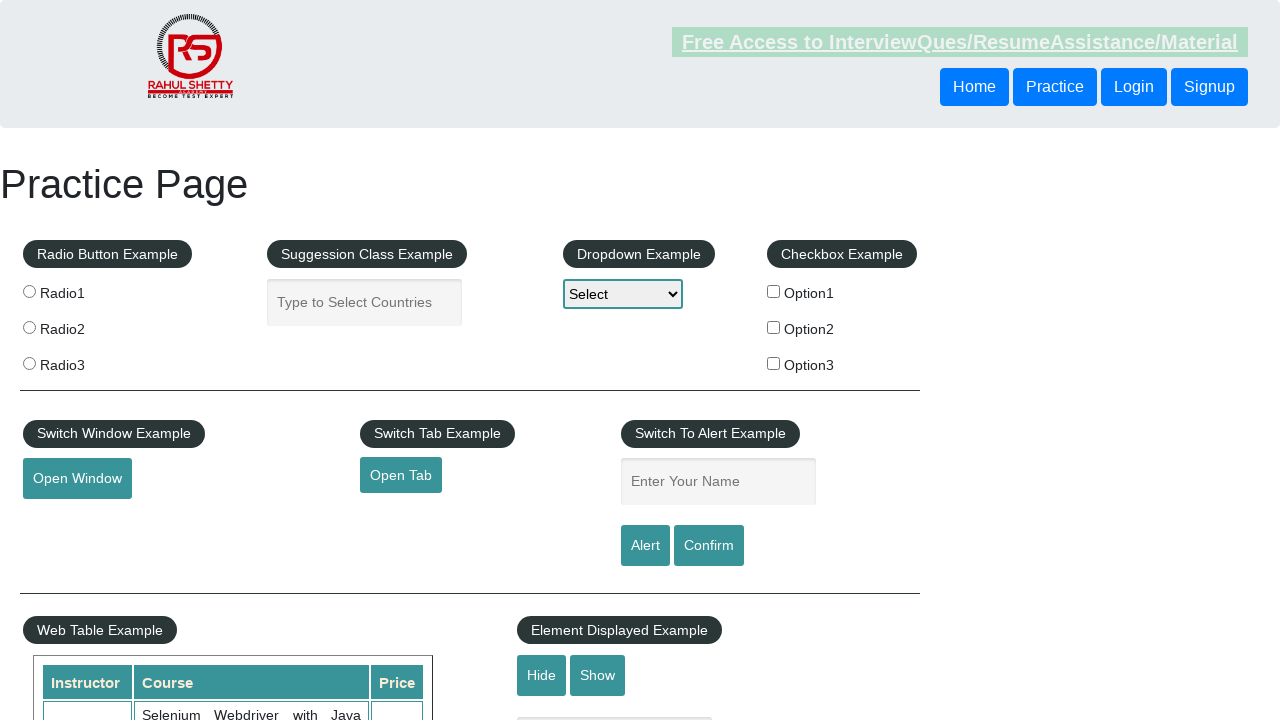

Selected Option2 (index 2) from dropdown menu on select#dropdown-class-example
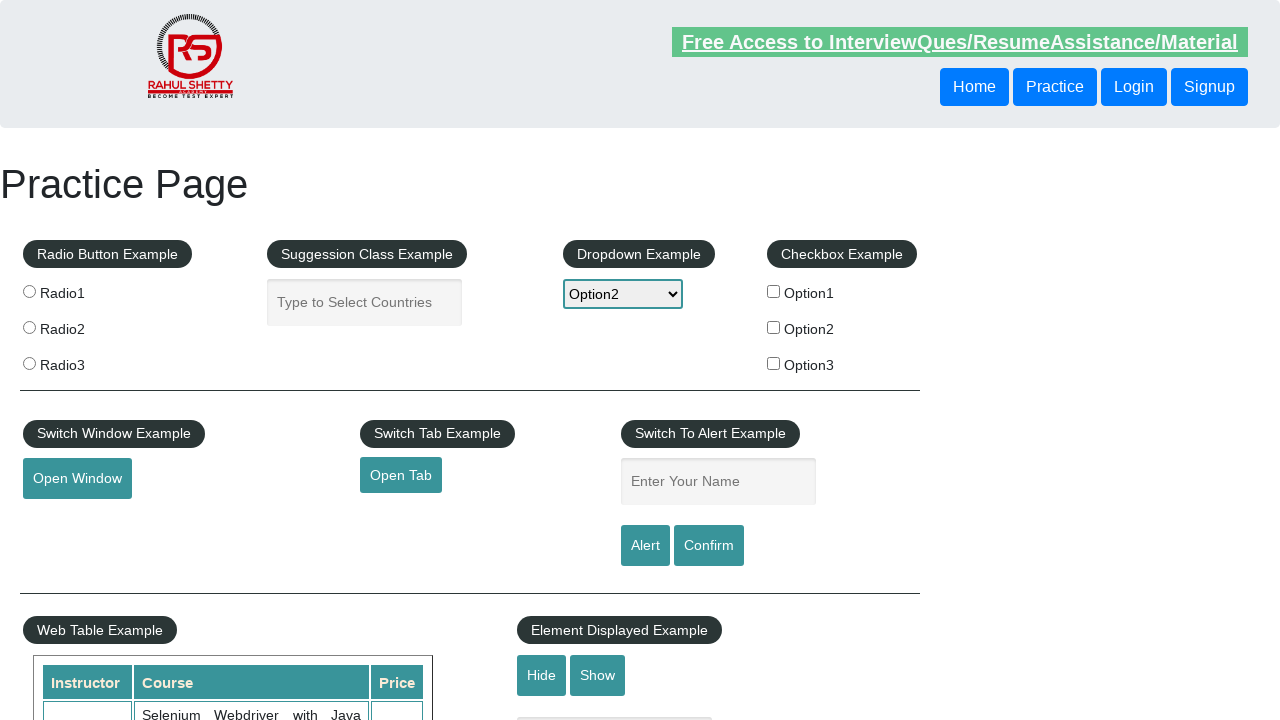

Selected Option3 (index 3) from dropdown menu on select#dropdown-class-example
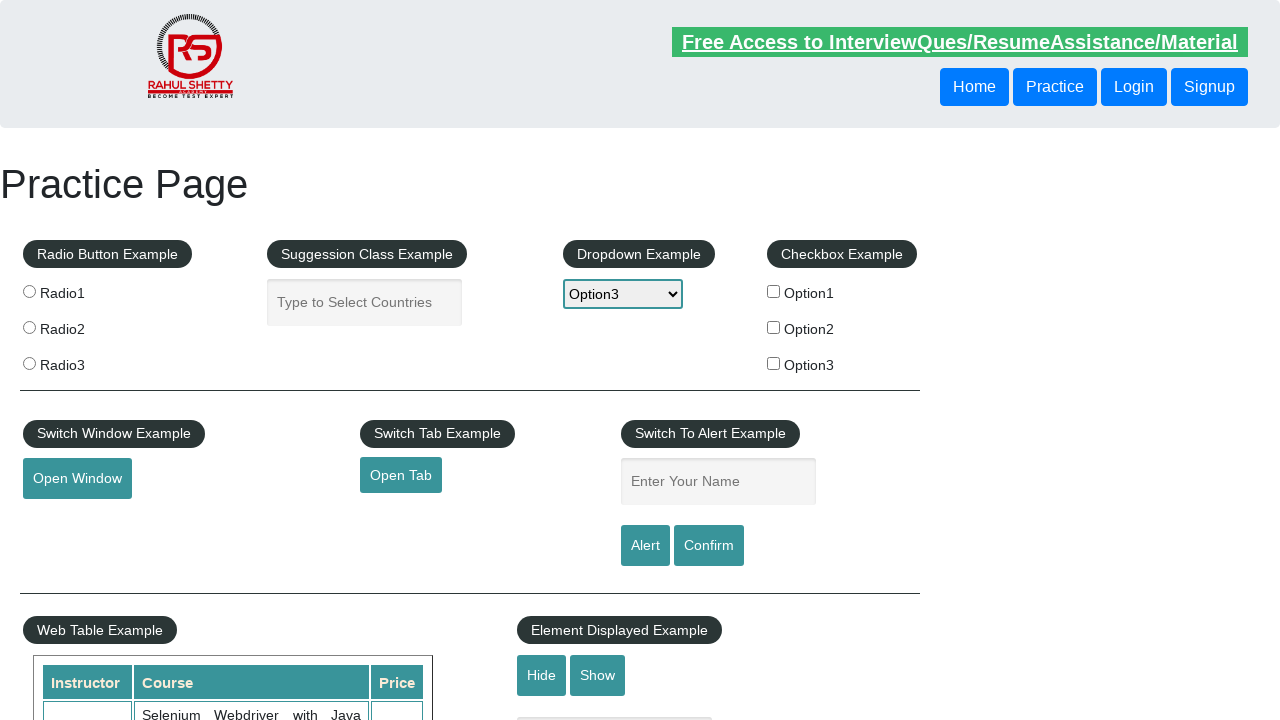

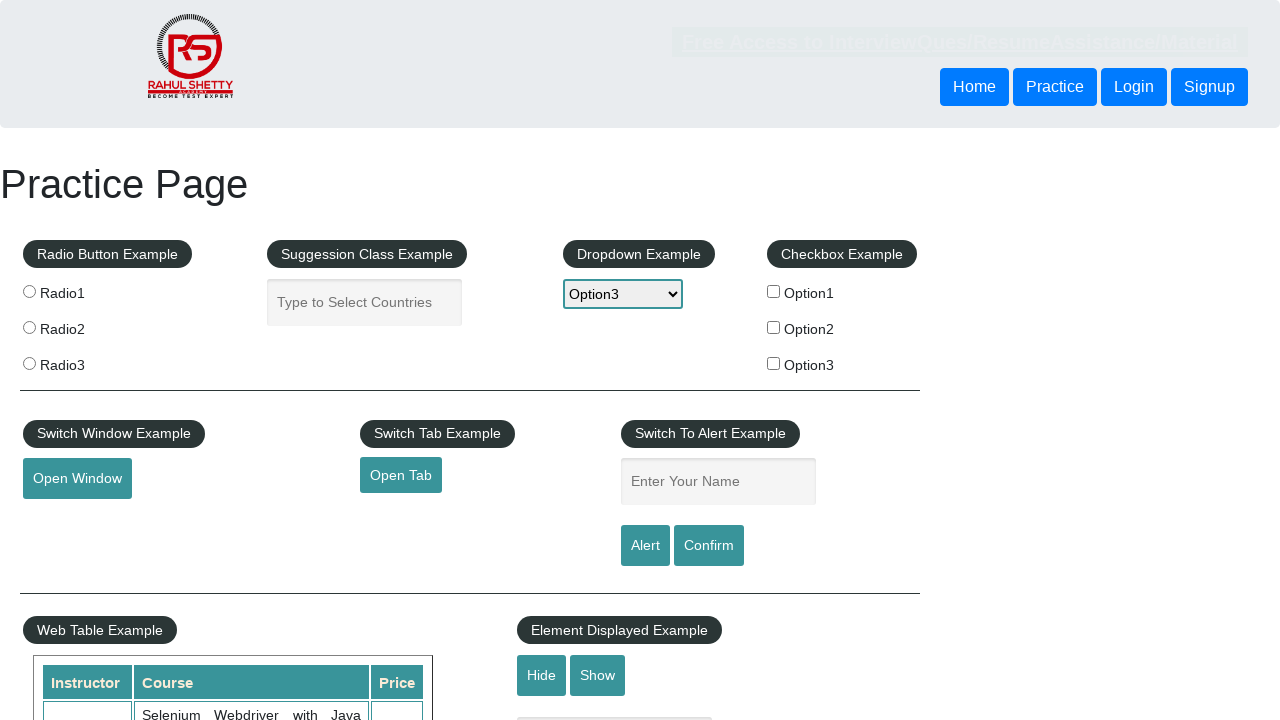